Navigates through multiple chapter pages of a board policy website and verifies that navigation links are present on each page.

Starting URL: https://www.boardpolicyonline.com/bl/?b=agua_fria#&&hs=TOC%3a1

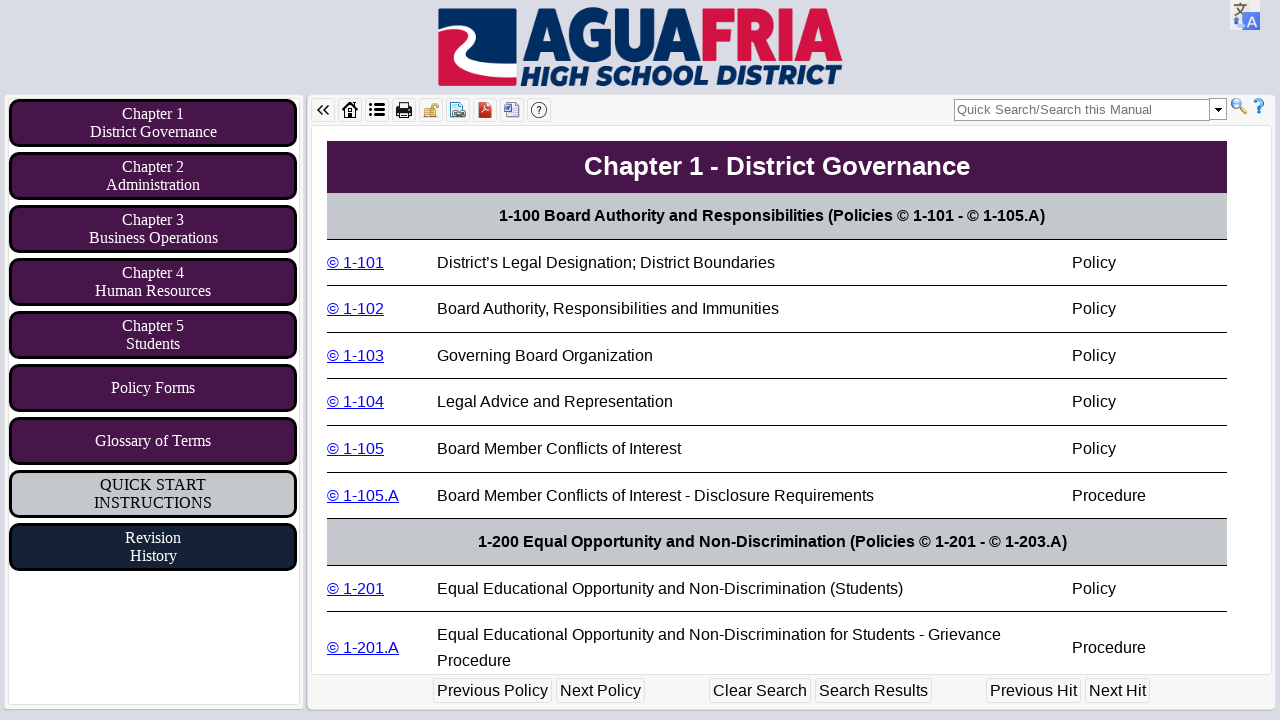

Initial chapter page loaded with navigation links present
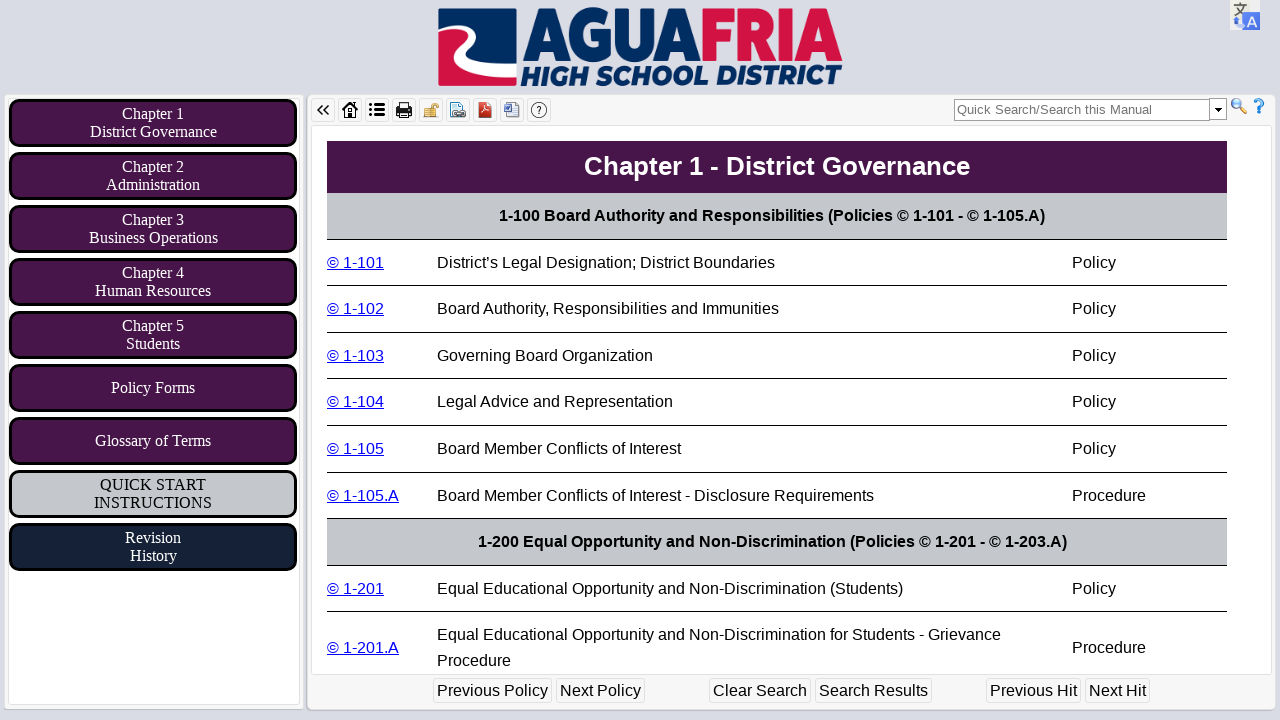

Navigated to Chapter 2 Administration
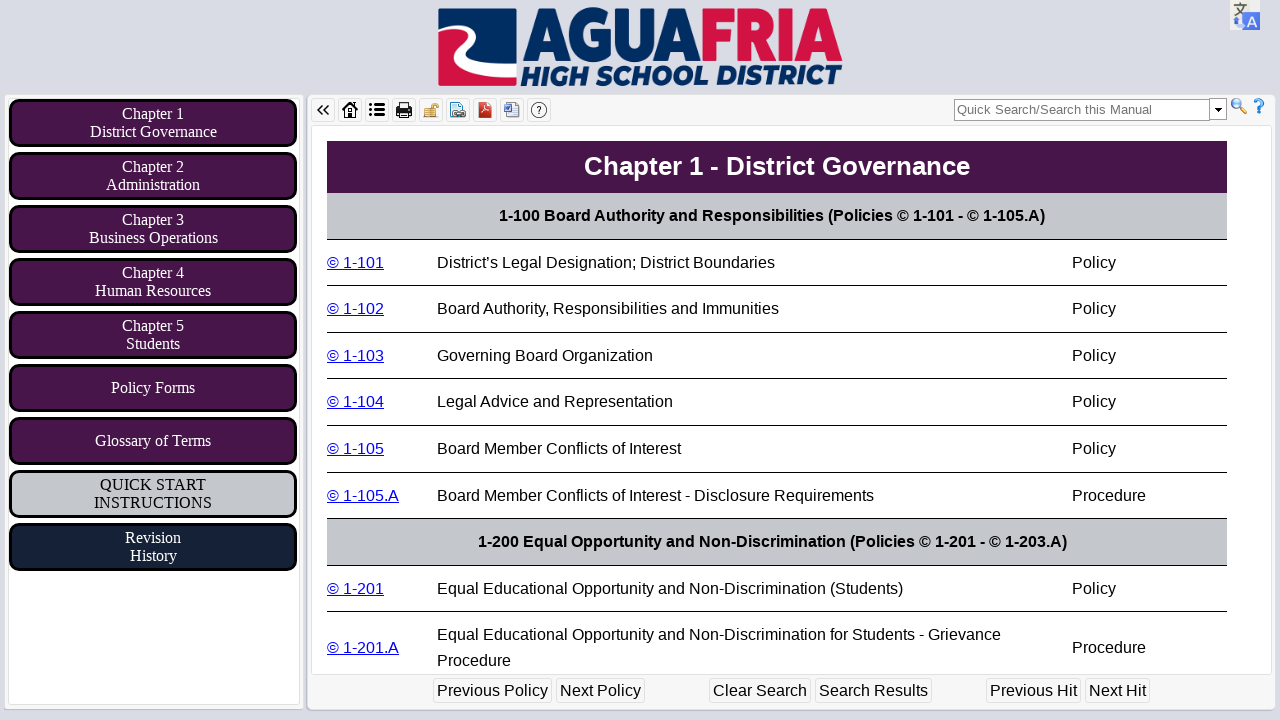

Chapter 2 Administration page loaded with navigation links
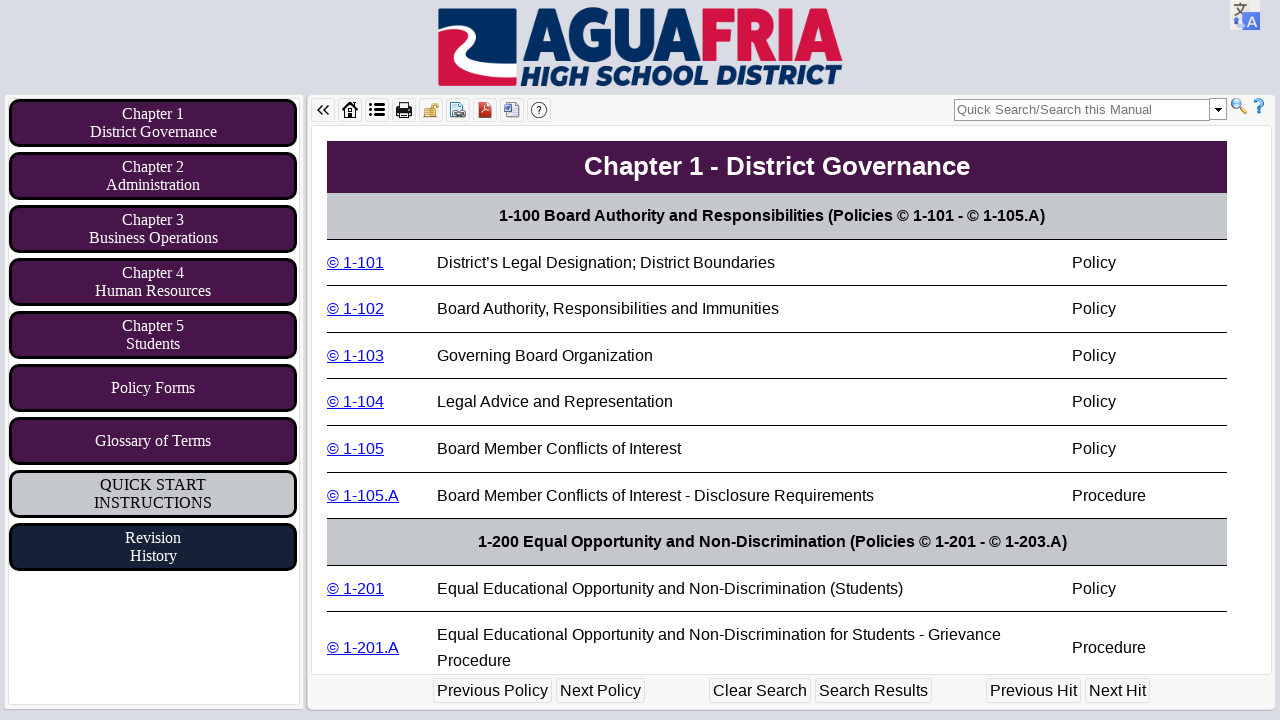

Navigated to Chapter 3 Business Operations
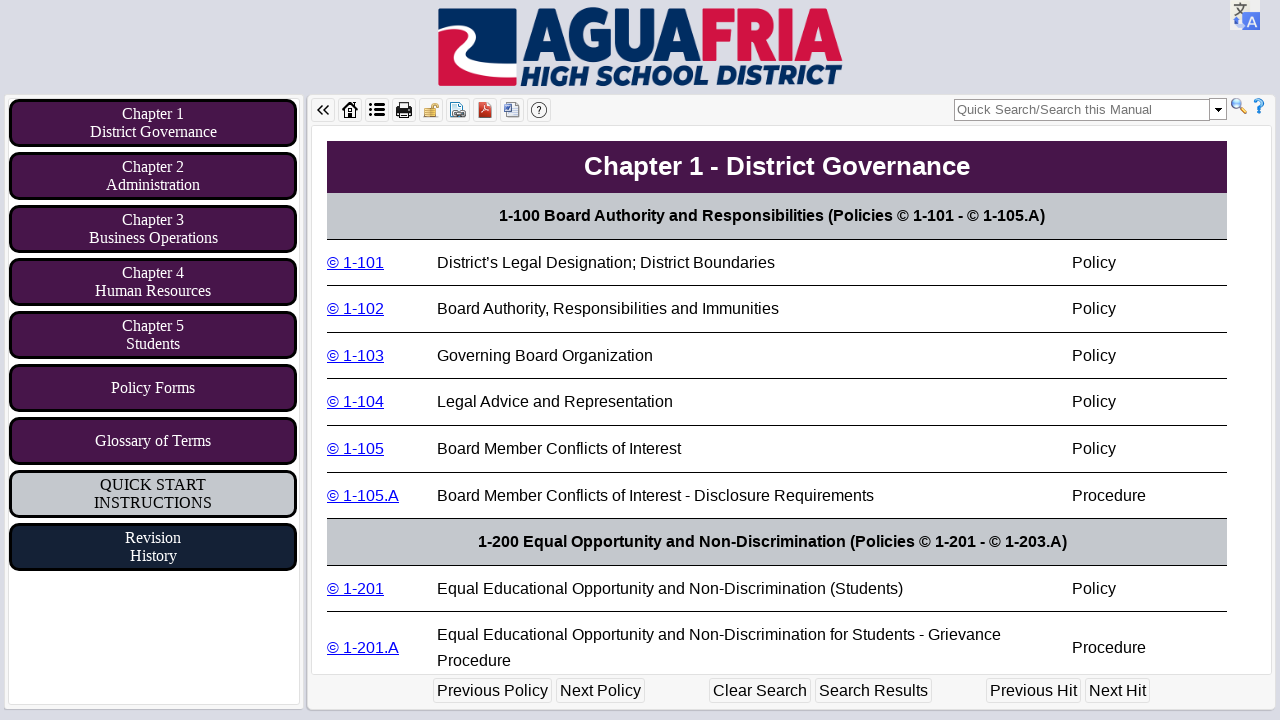

Chapter 3 Business Operations page loaded with navigation links
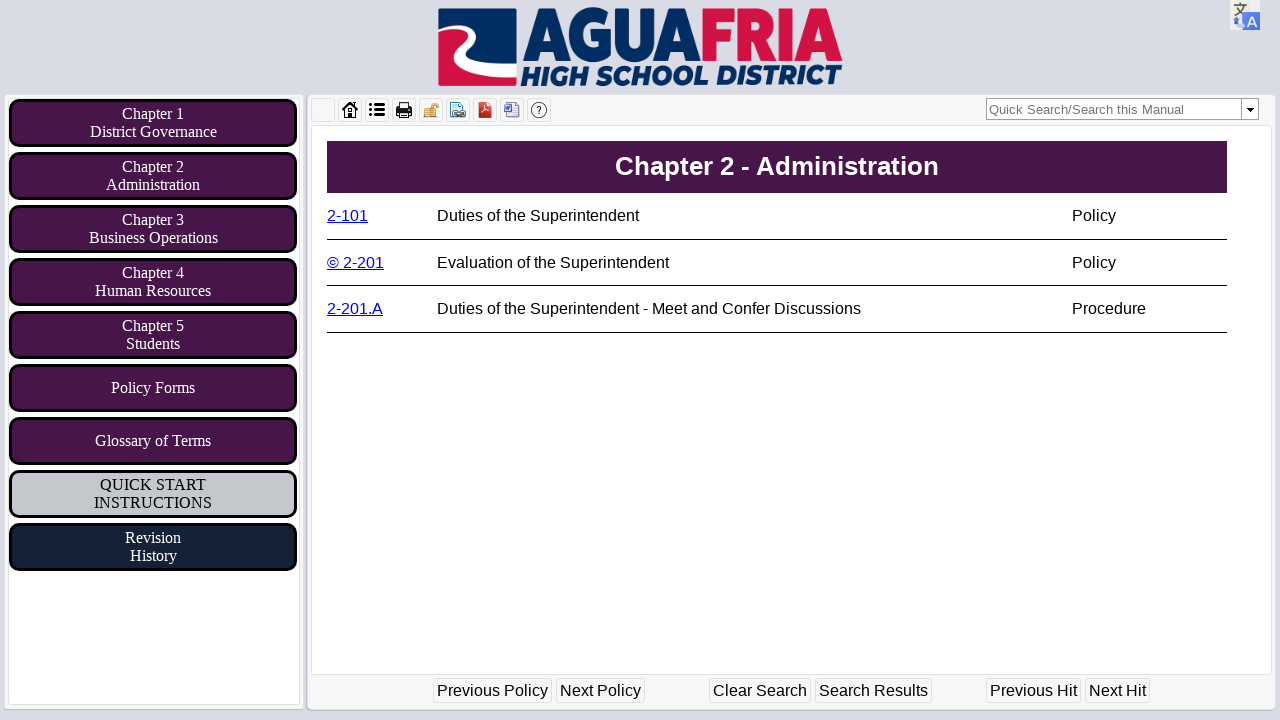

Navigated to Chapter 4 Human Resources
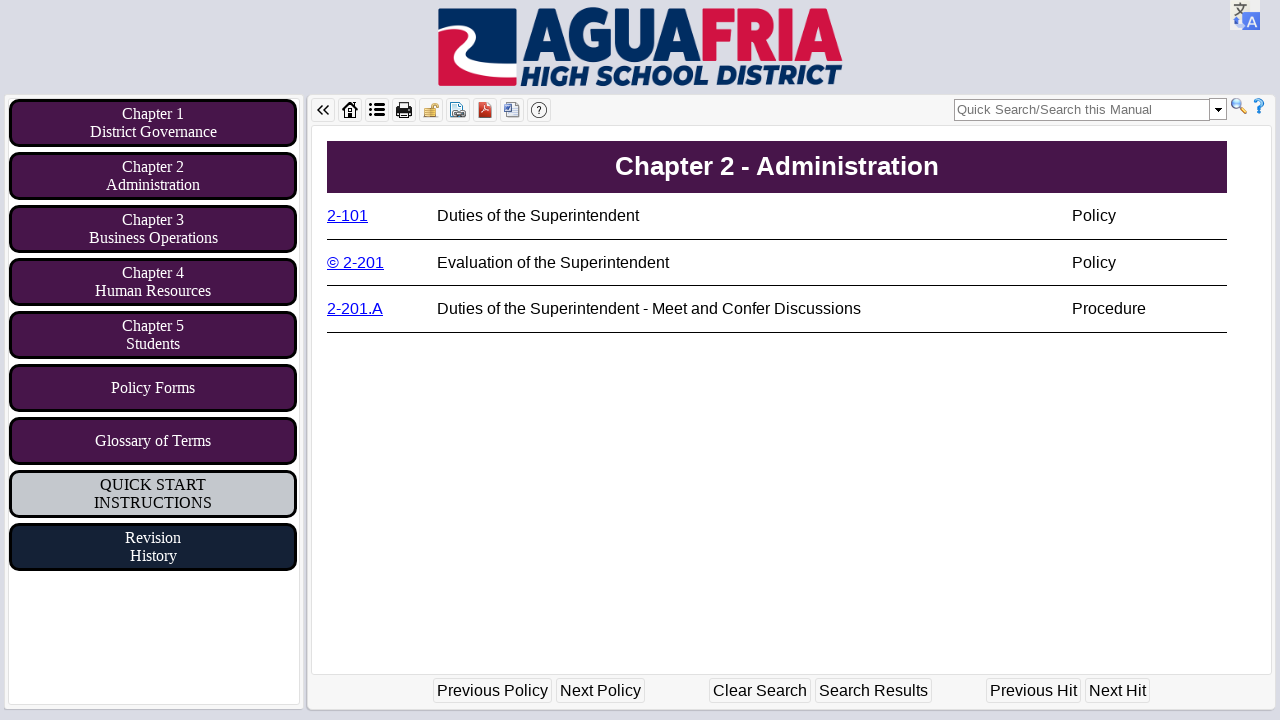

Chapter 4 Human Resources page loaded with navigation links
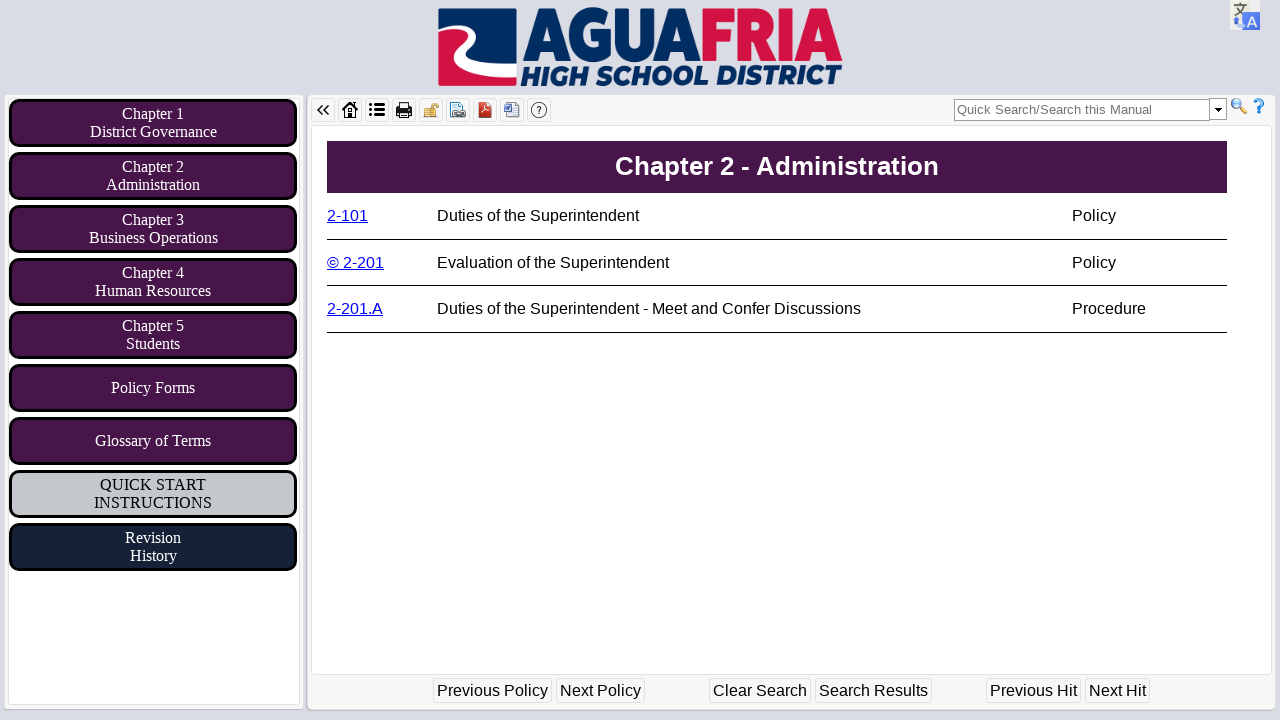

Navigated to Chapter 5 Students
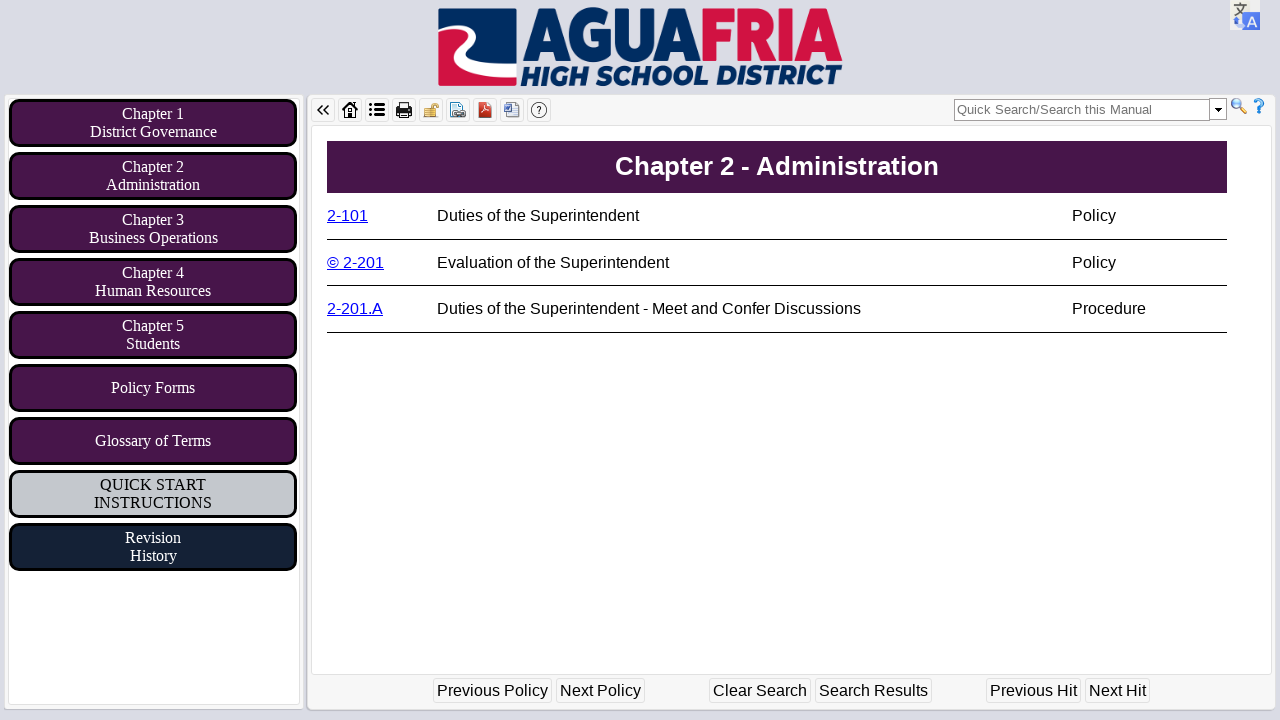

Chapter 5 Students page loaded with navigation links
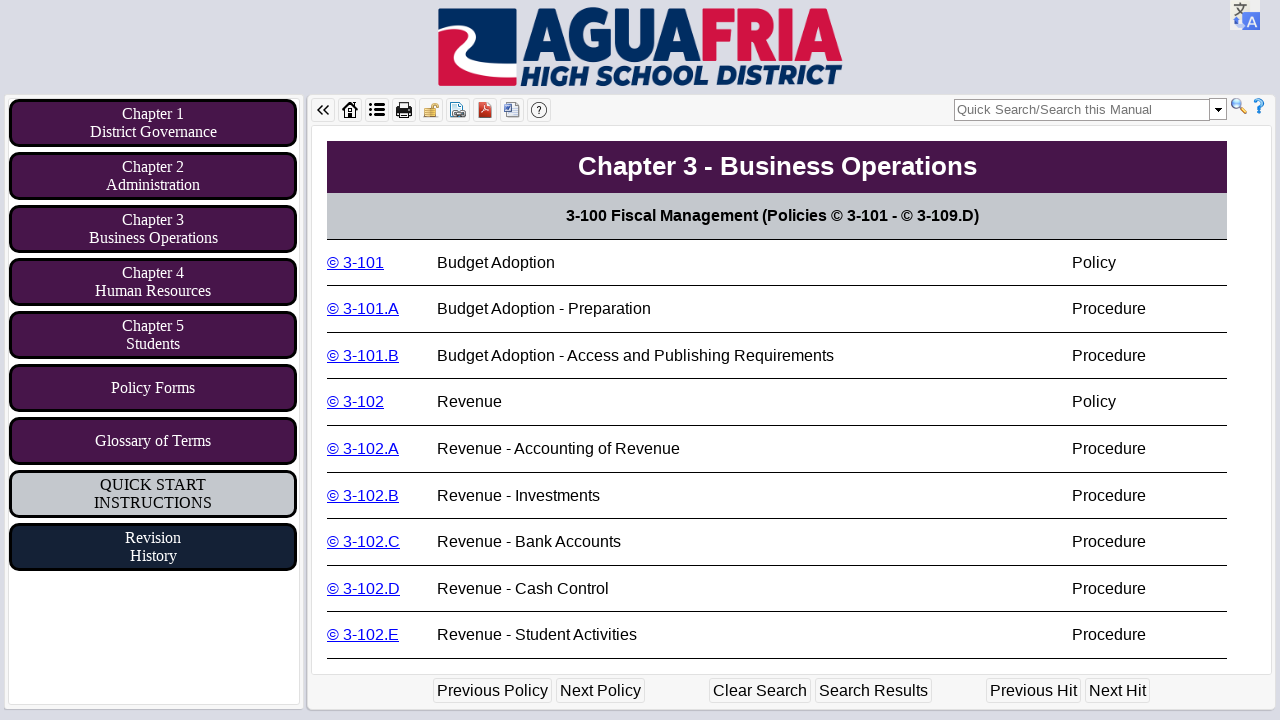

Navigated to Revision History page
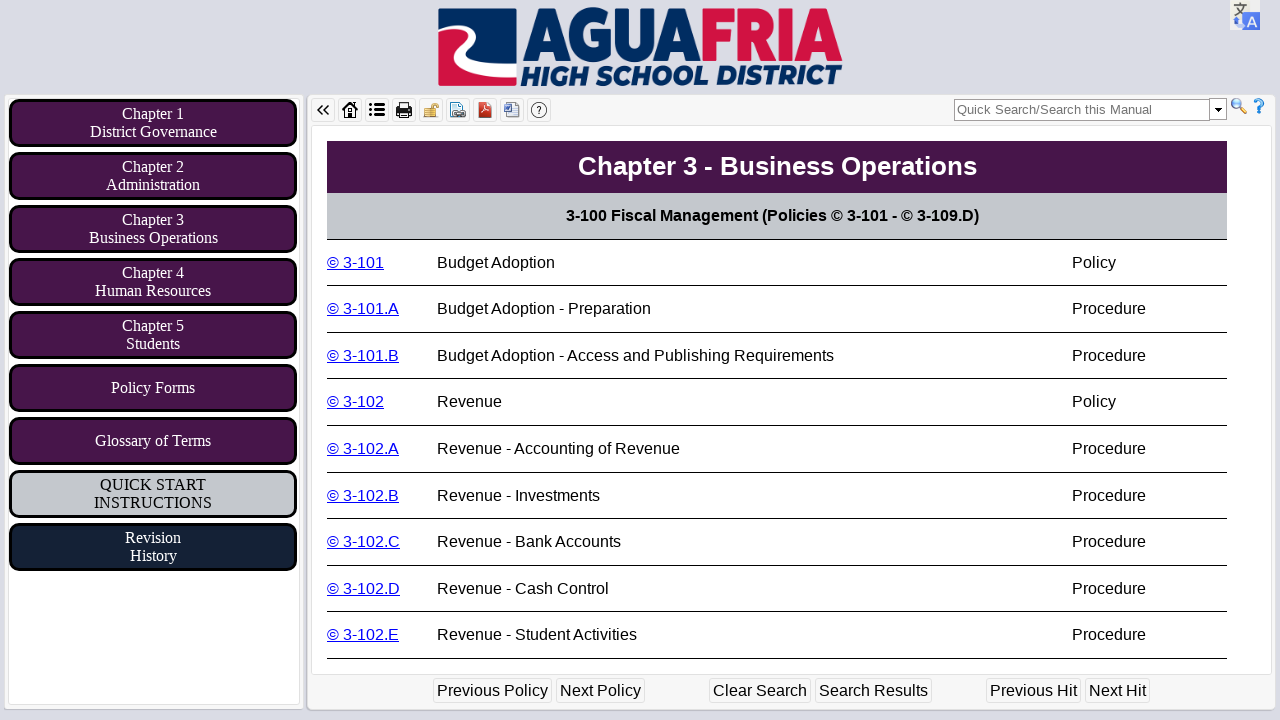

Revision History page loaded with navigation links
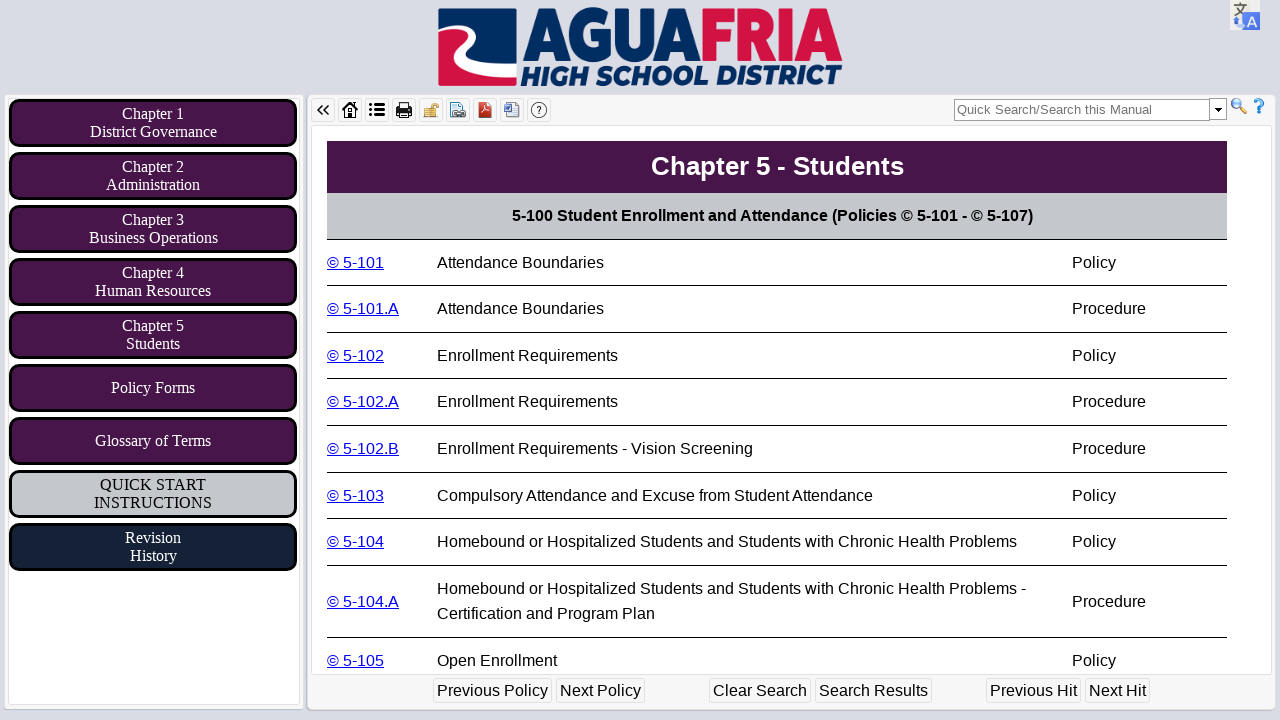

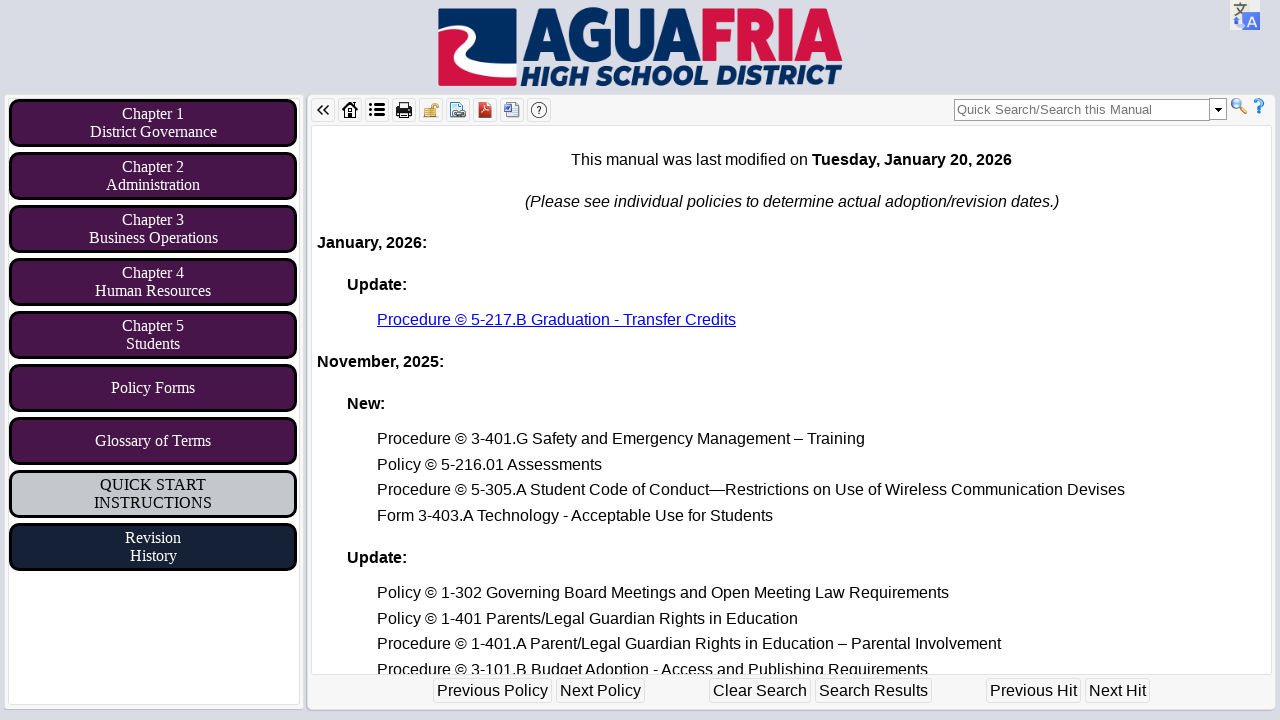